Tests adding a new to-do item by filling the input field, pressing Enter, and verifying the item appears in the list

Starting URL: https://demo.playwright.dev/todomvc/

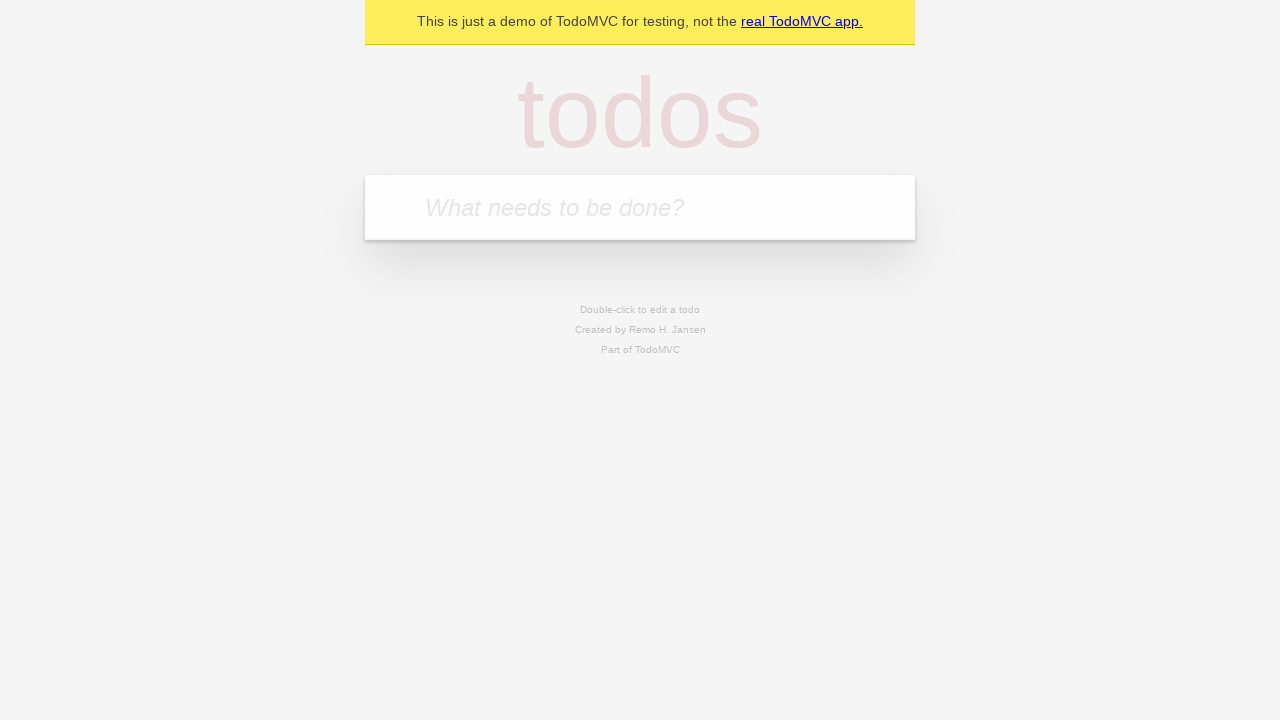

Filled new to-do input field with 'Buy groceries' on .new-todo
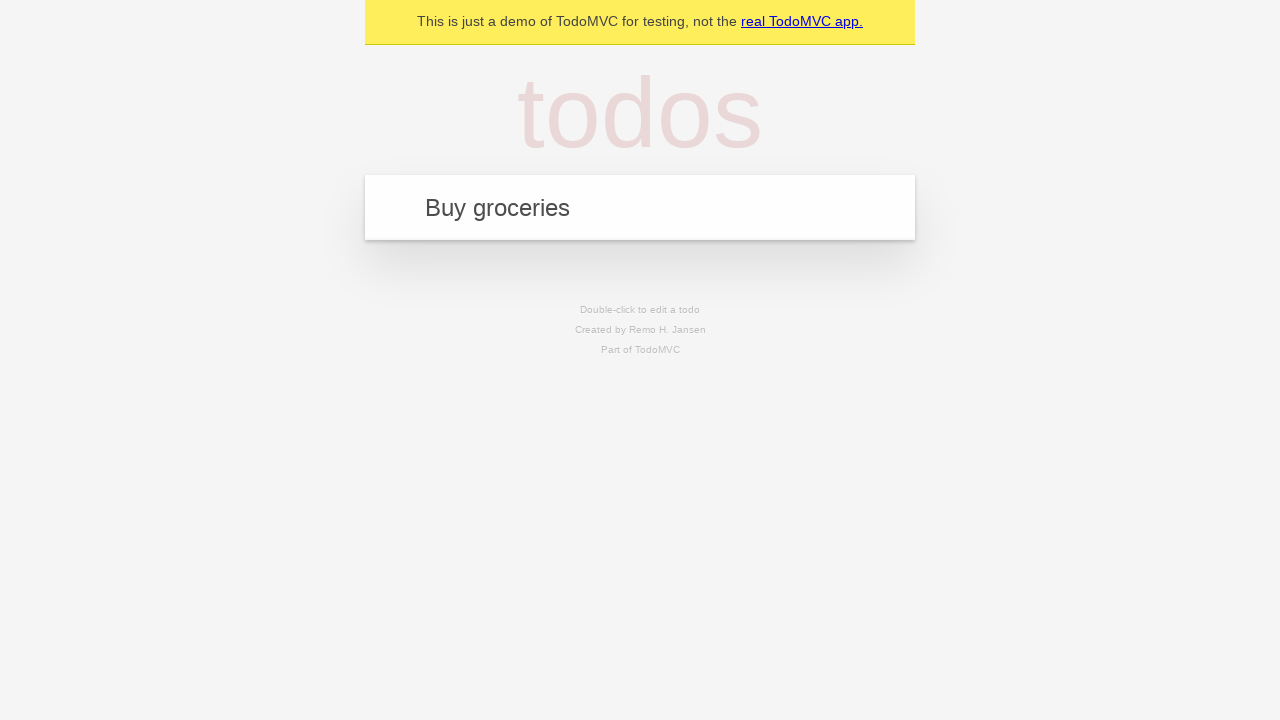

Pressed Enter to submit the new to-do item on .new-todo
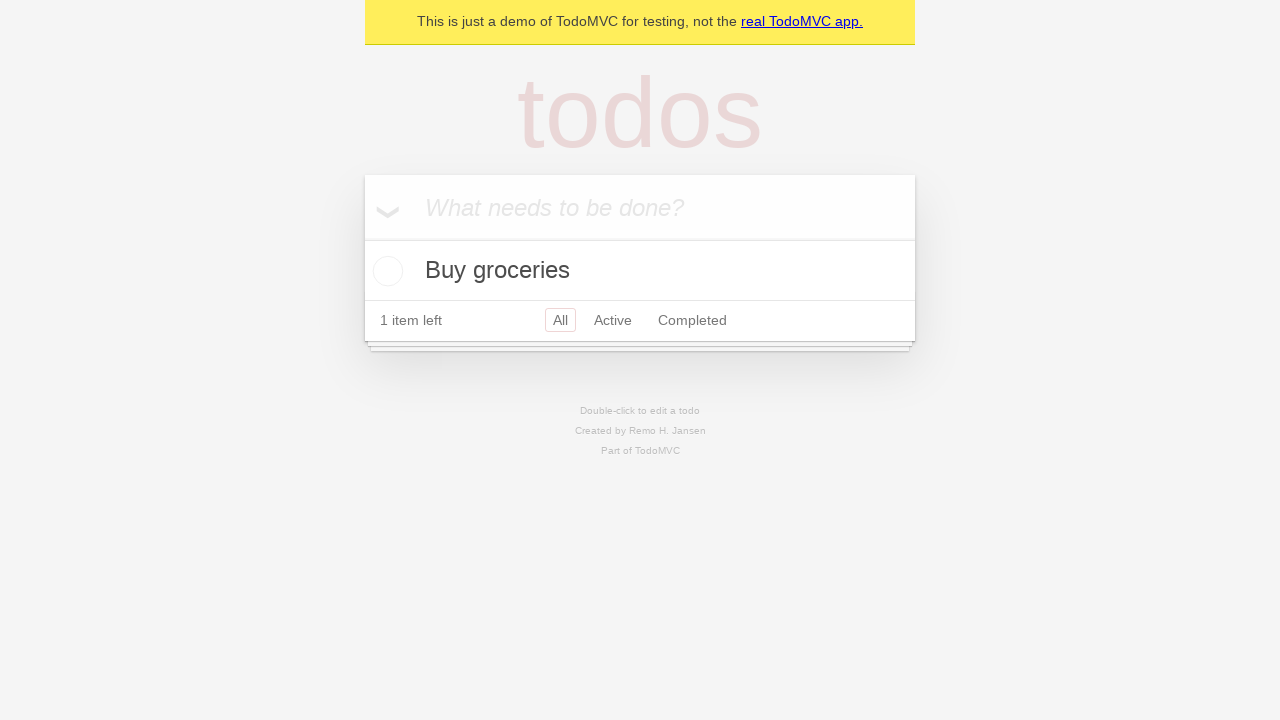

New to-do item appeared in the to-do list
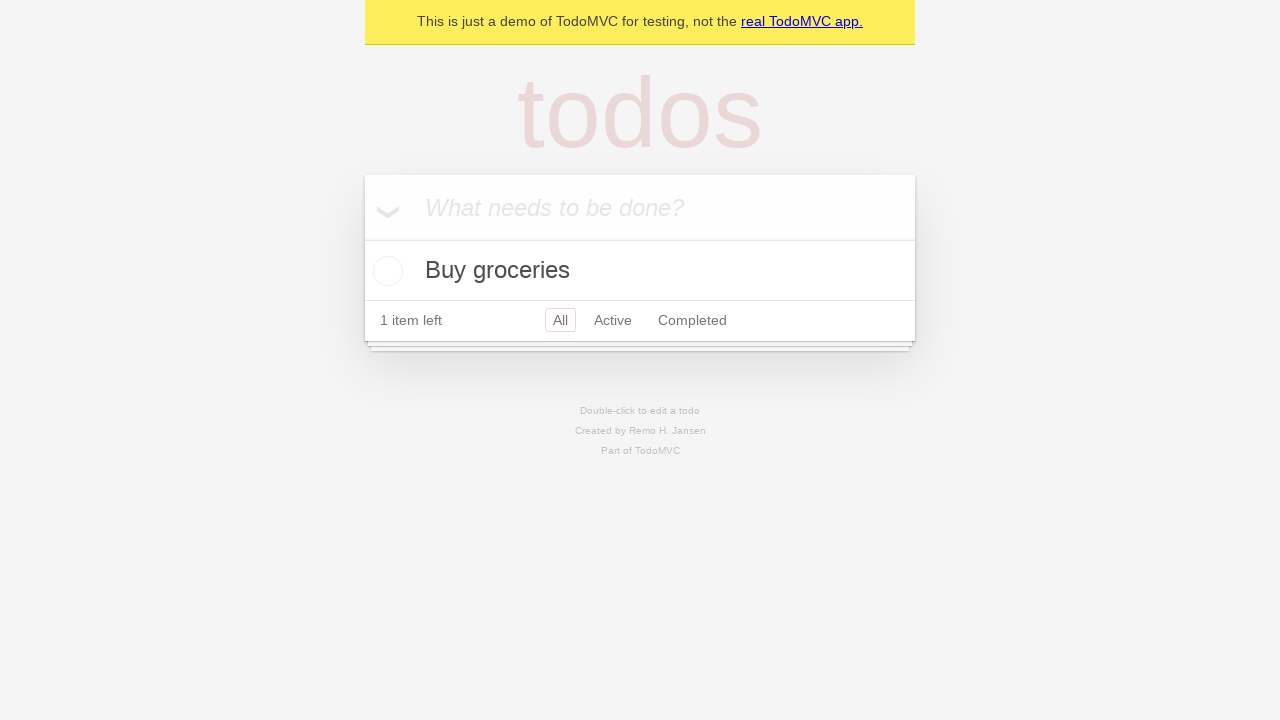

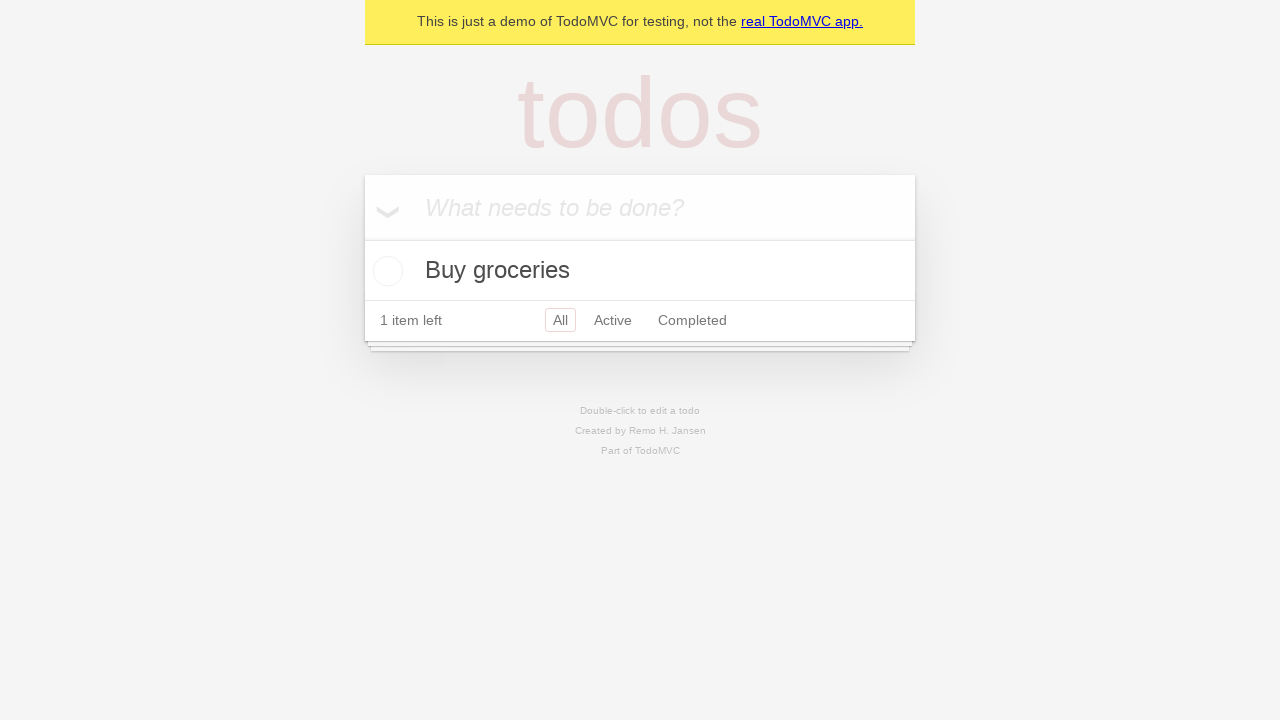